Tests the recycling points search functionality on the British Beauty Council website by entering a location search term and submitting the search form.

Starting URL: https://britishbeautycouncil.com/recycling-points/

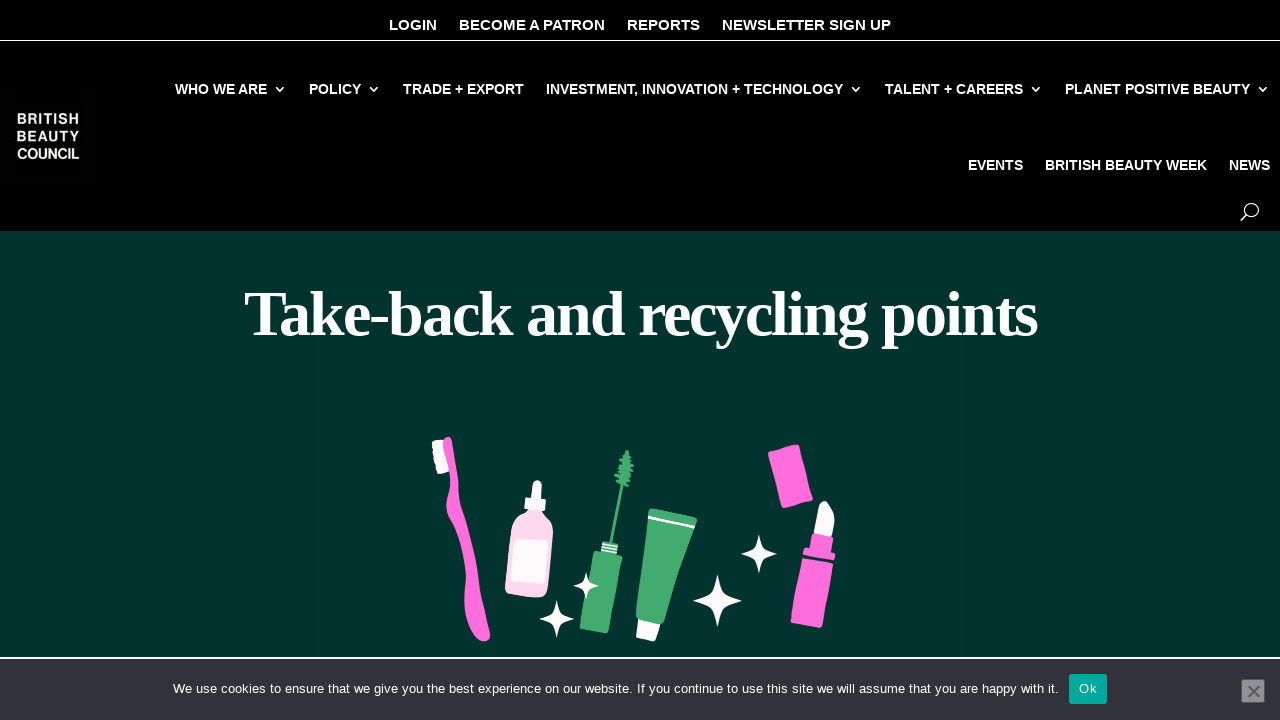

Filled search box with 'Manchester' location on input[name='wpsl-search-input']
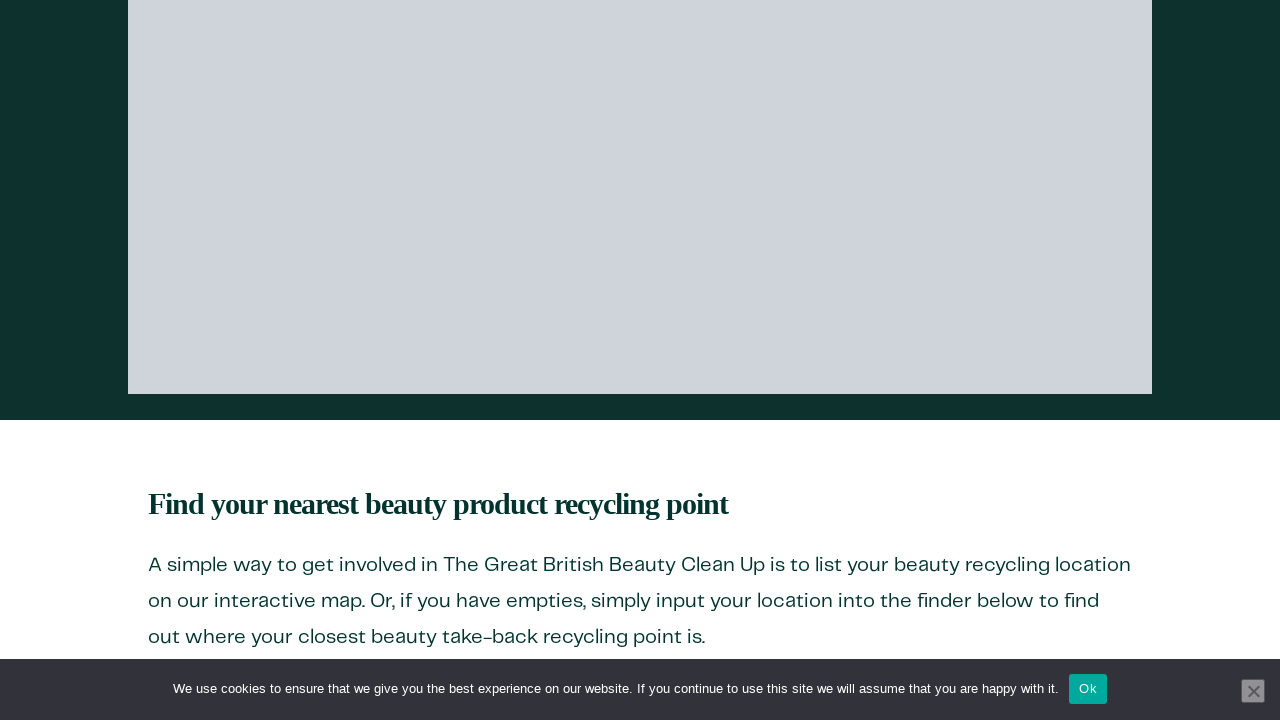

Waited 1 second for autocomplete and page processing
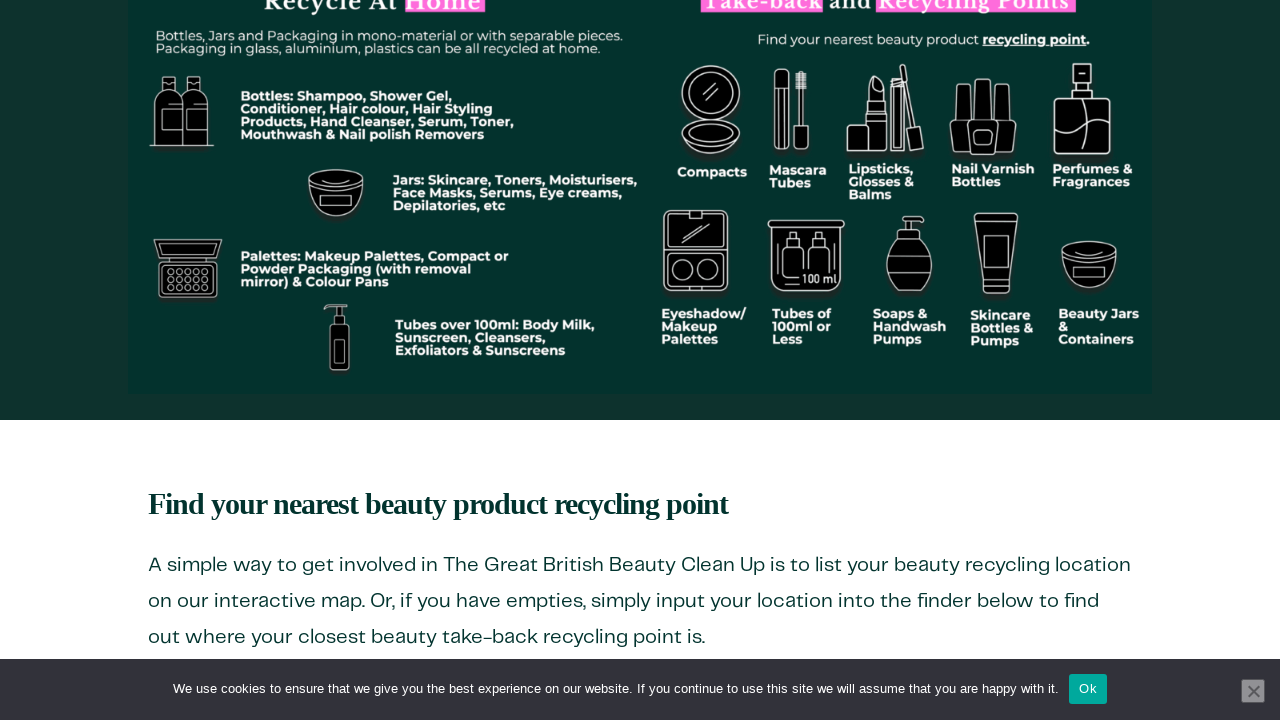

Clicked the search button to submit search form at (308, 361) on #wpsl-search-btn
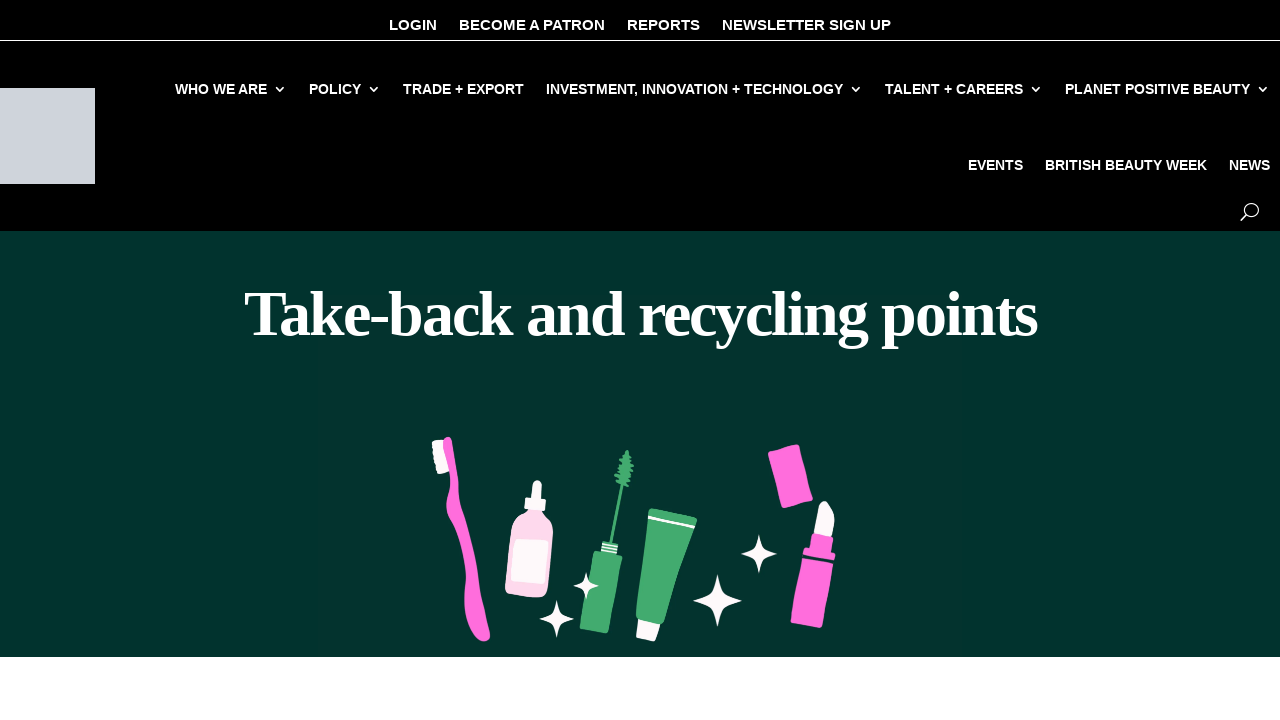

Waited 2 seconds for search results to load
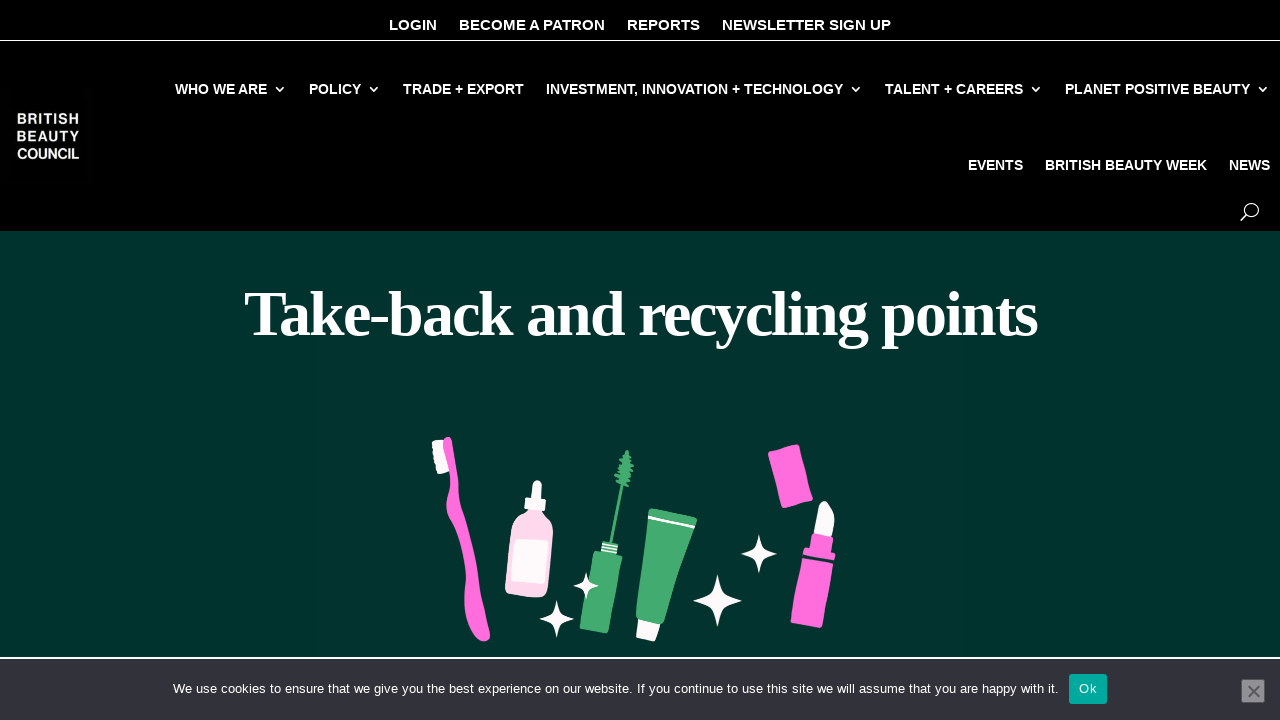

Recycling points results container is visible on the page
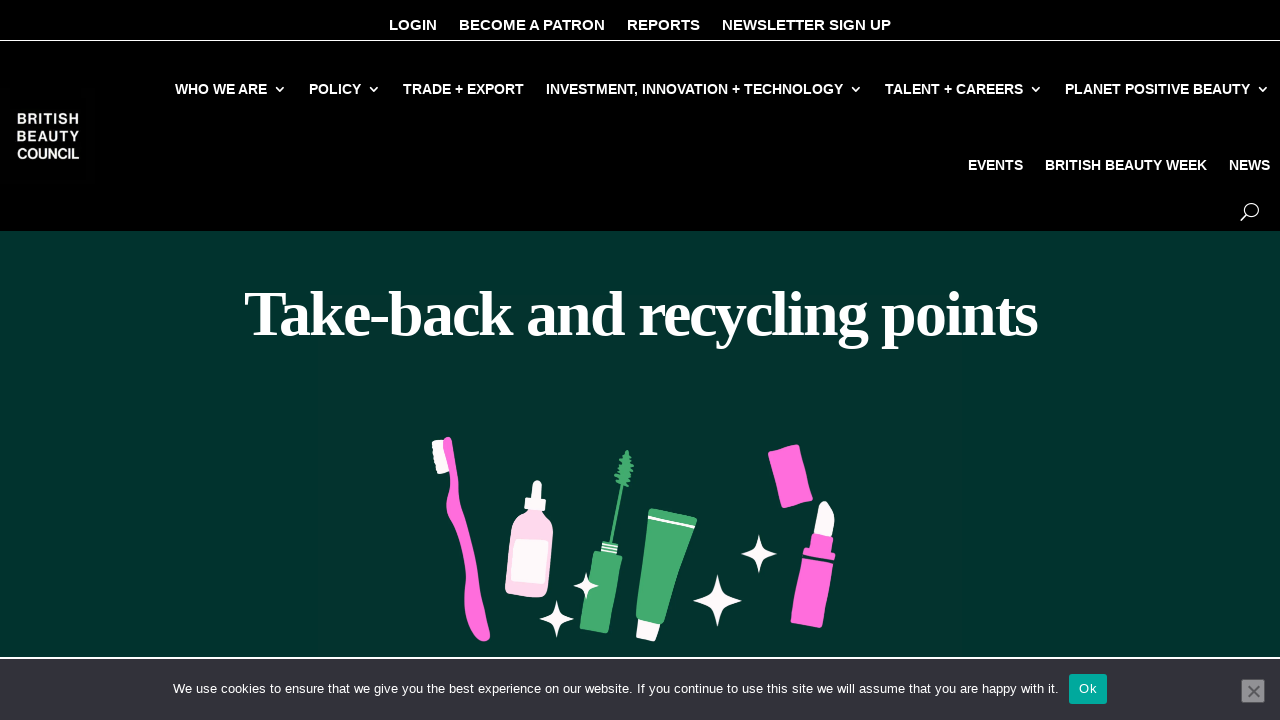

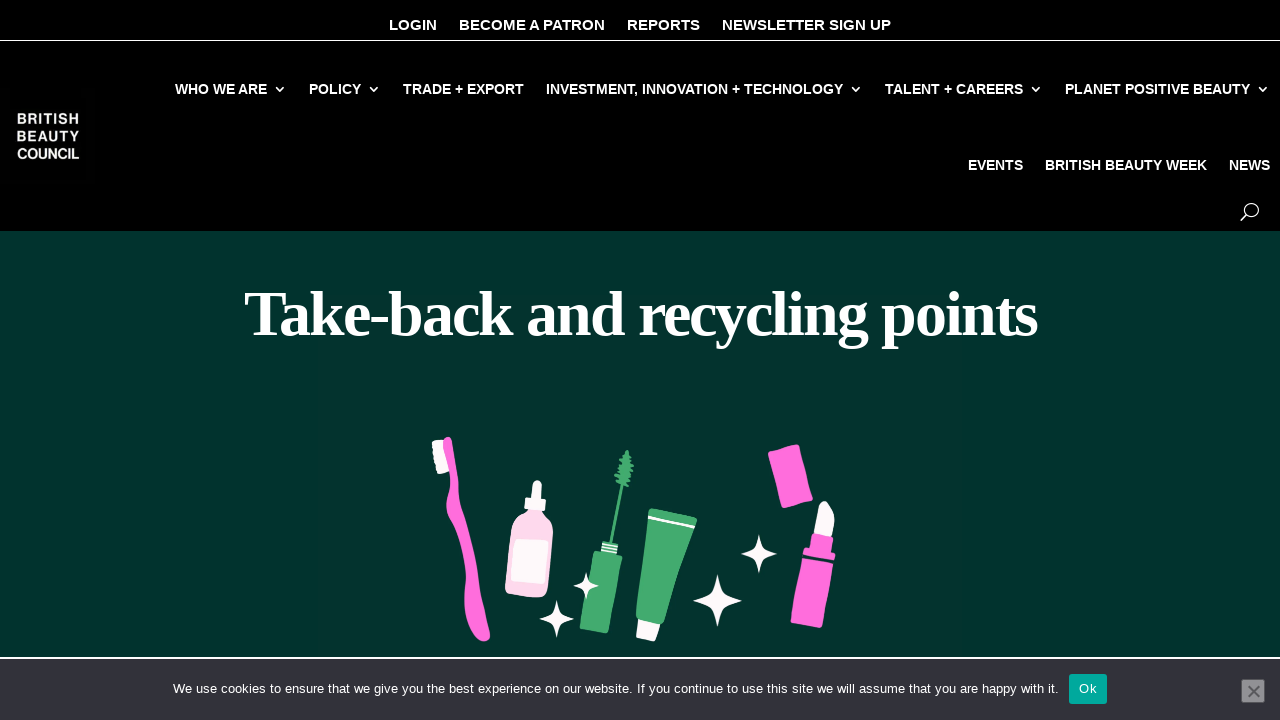